Tests drag and drop functionality by navigating to the drag and drop page and swapping two columns back and forth

Starting URL: https://the-internet.herokuapp.com/

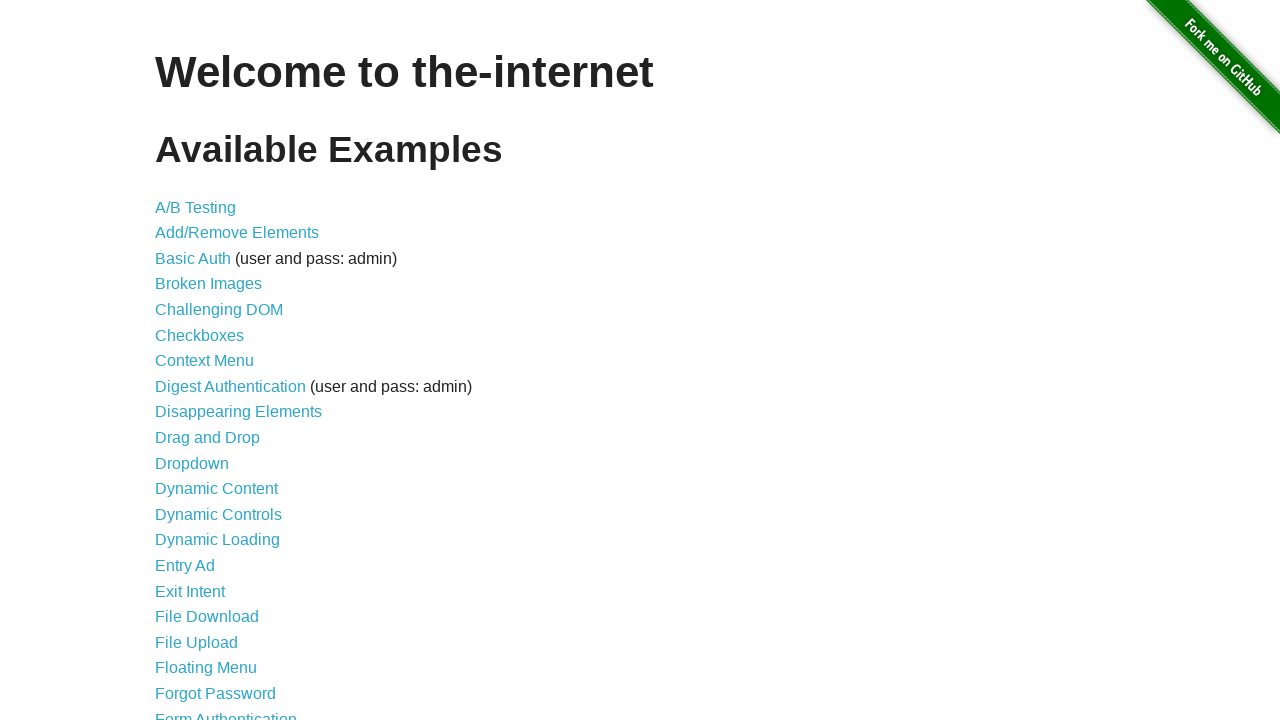

Clicked on the Drag and Drop link at (208, 438) on xpath=//a[text() = 'Drag and Drop']
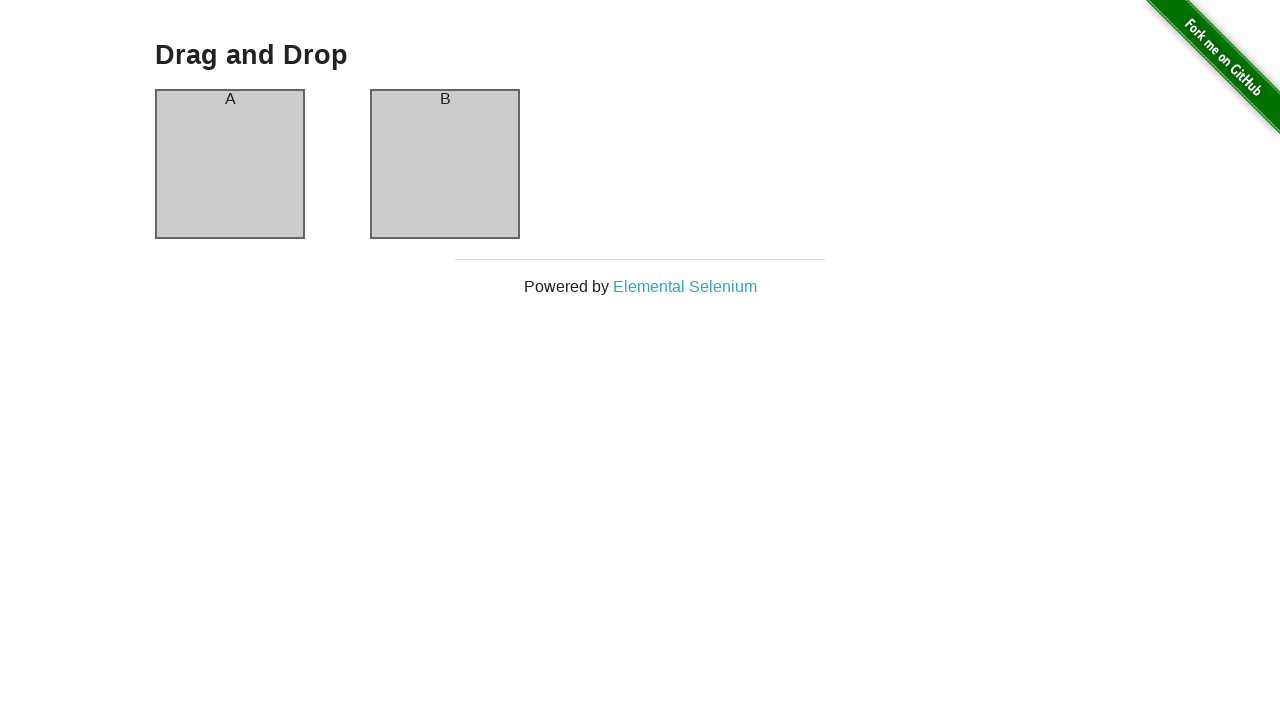

Drag and drop elements loaded
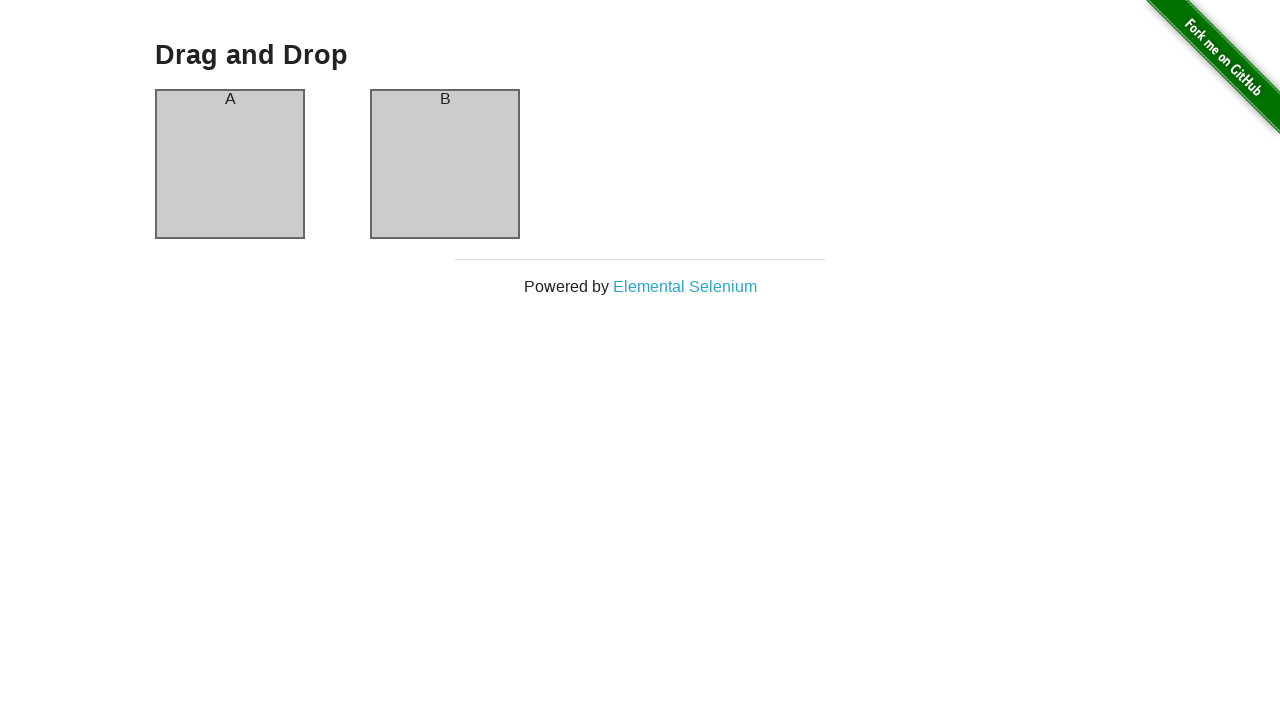

Located source and target elements for drag and drop
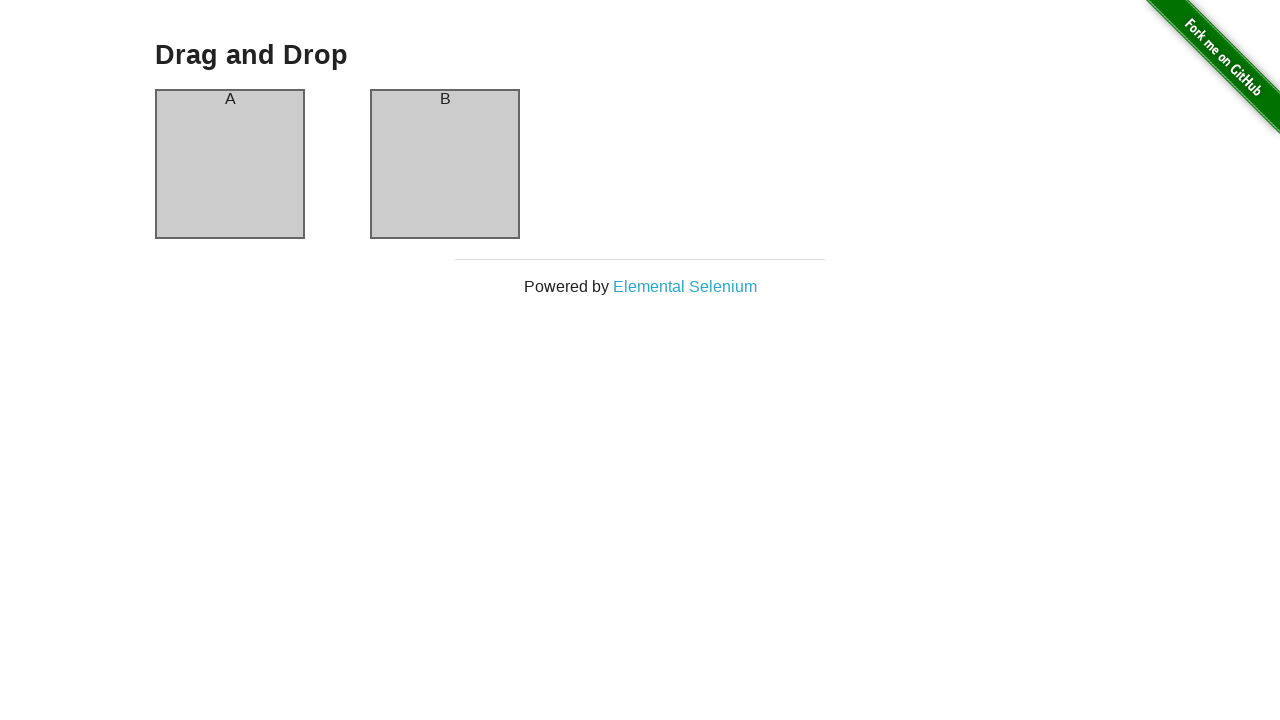

Dragged column A to column B at (445, 164)
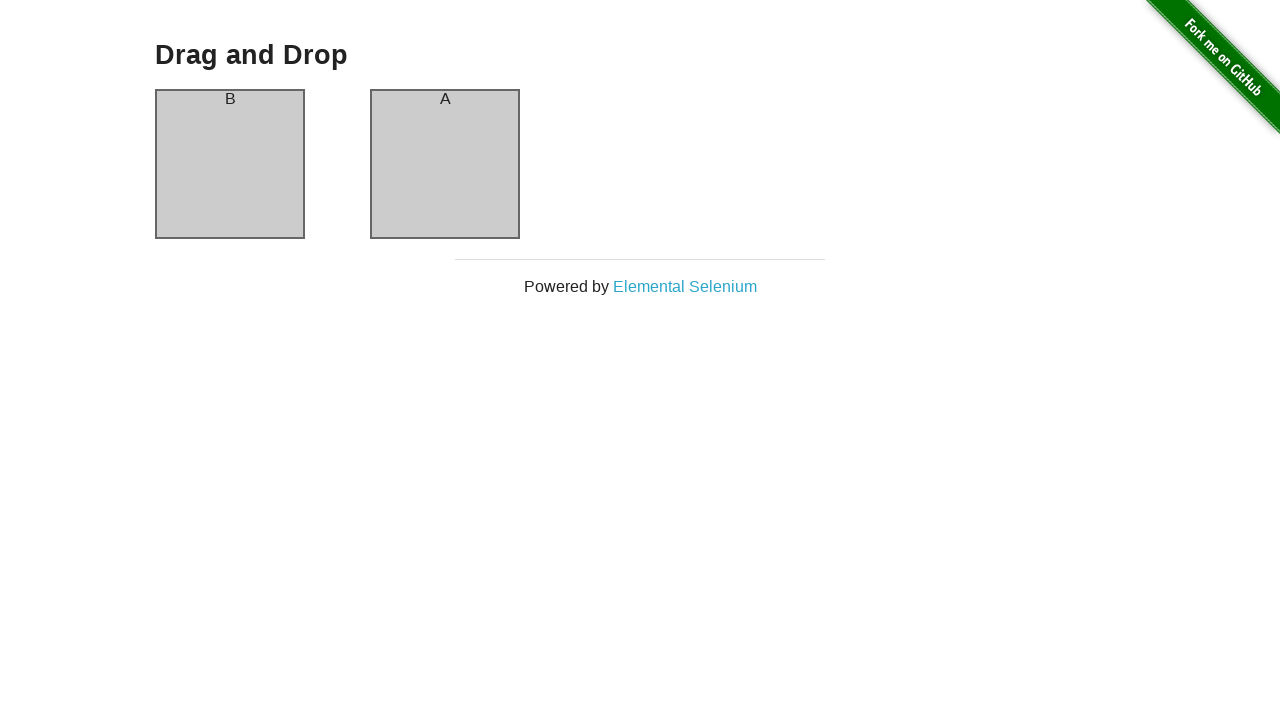

Dragged column A back to column B (swapped back) at (445, 164)
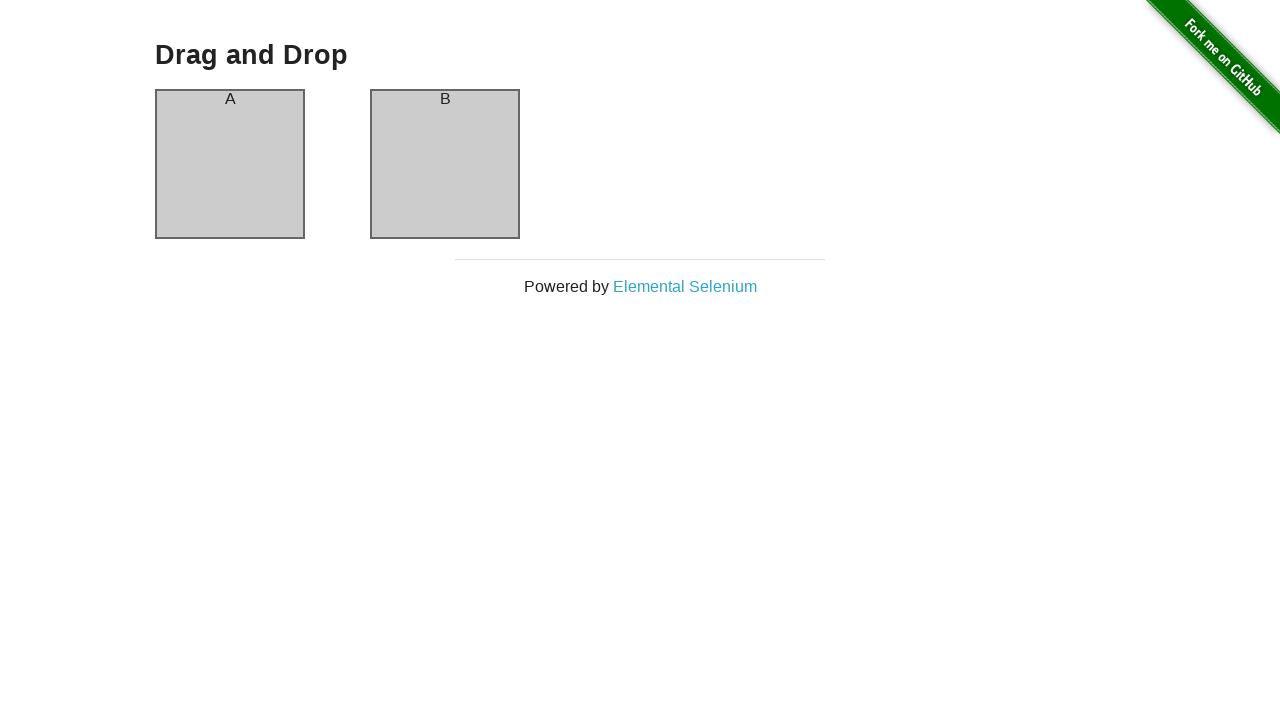

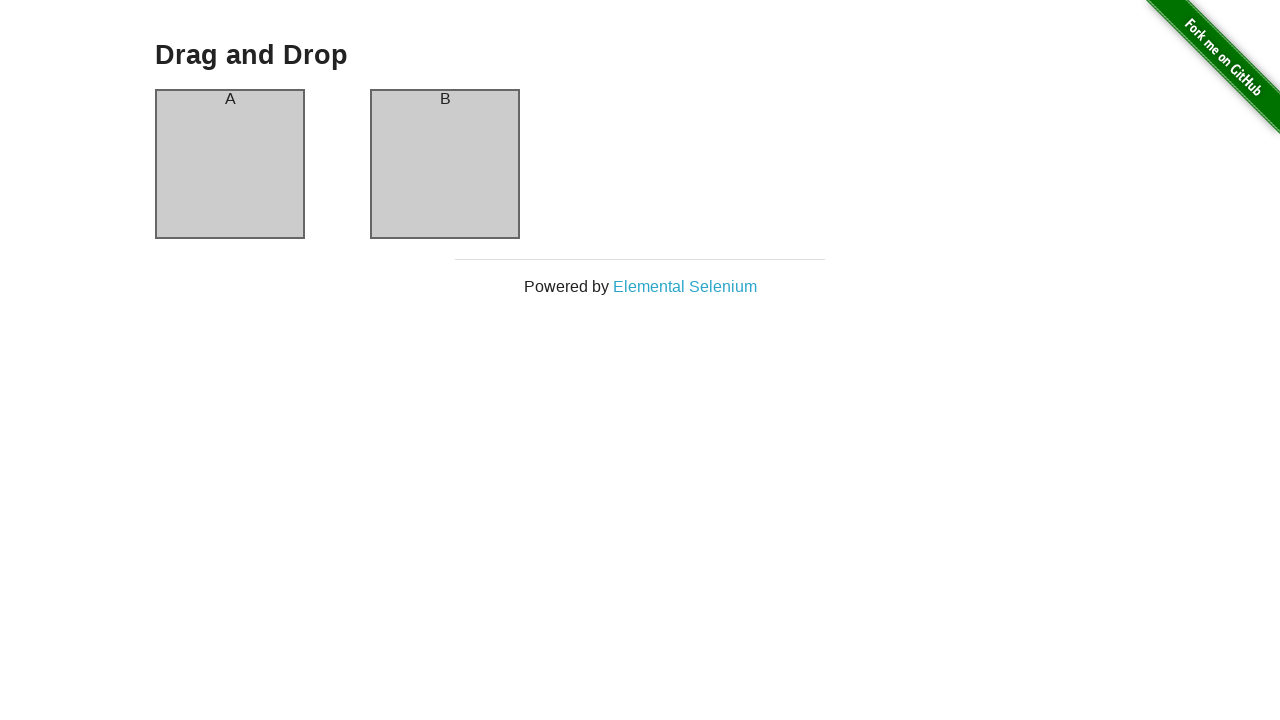